Tests disappearing elements page by navigating through Home, About, Contact Us, Portfolio, and Gallery menu items

Starting URL: https://the-internet.herokuapp.com/

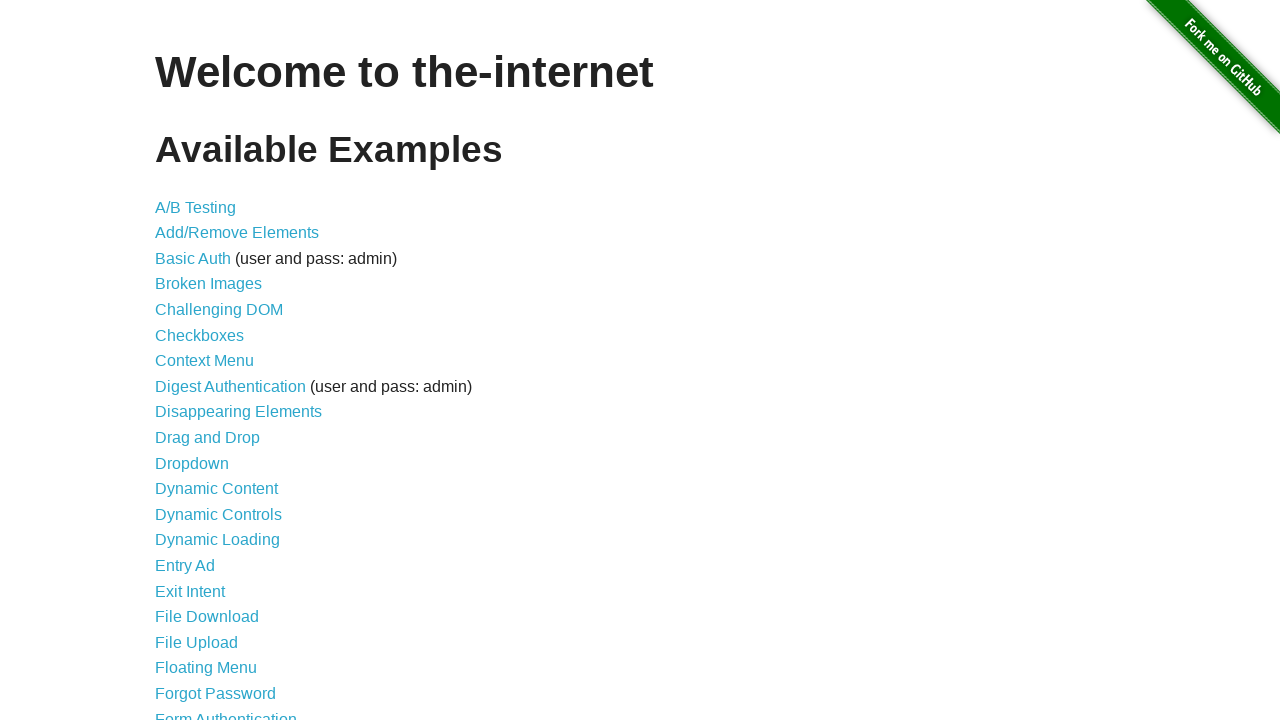

Clicked on Disappearing Elements link at (238, 412) on xpath=//*[contains(text(), 'Disappearing Elements')]
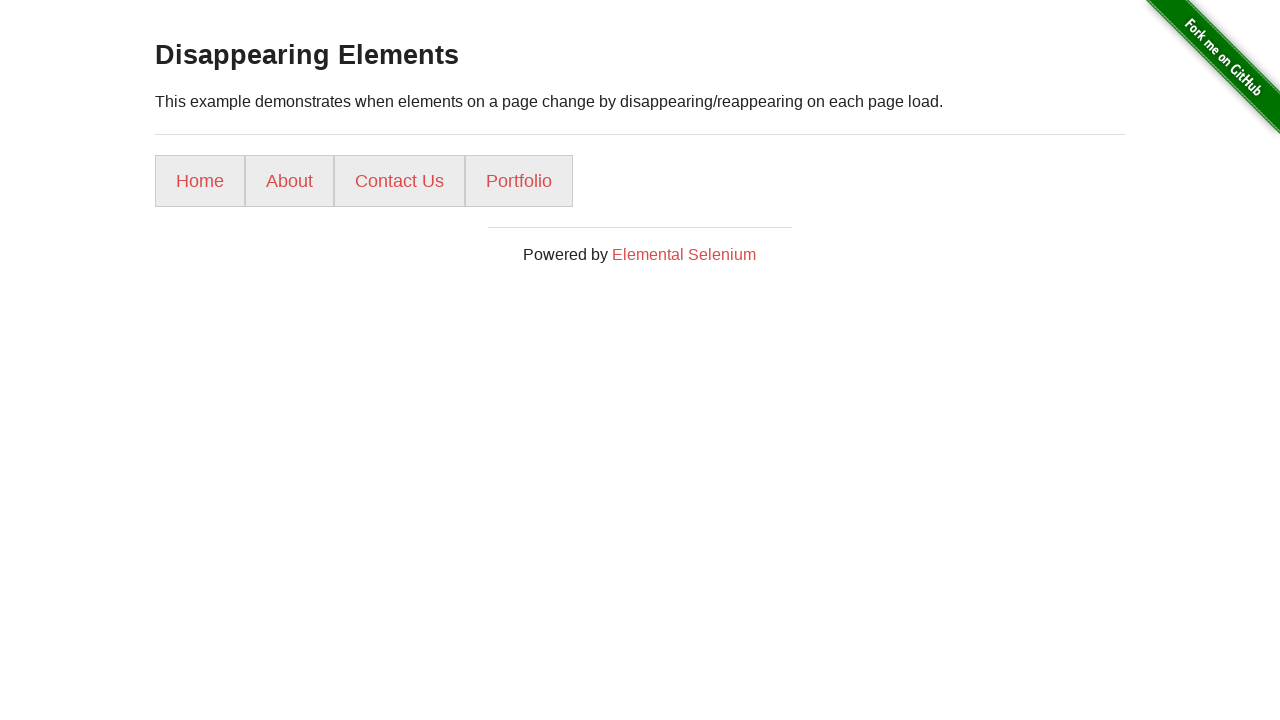

Clicked Home menu button at (200, 181) on xpath=//*[contains(text(), 'Home')]
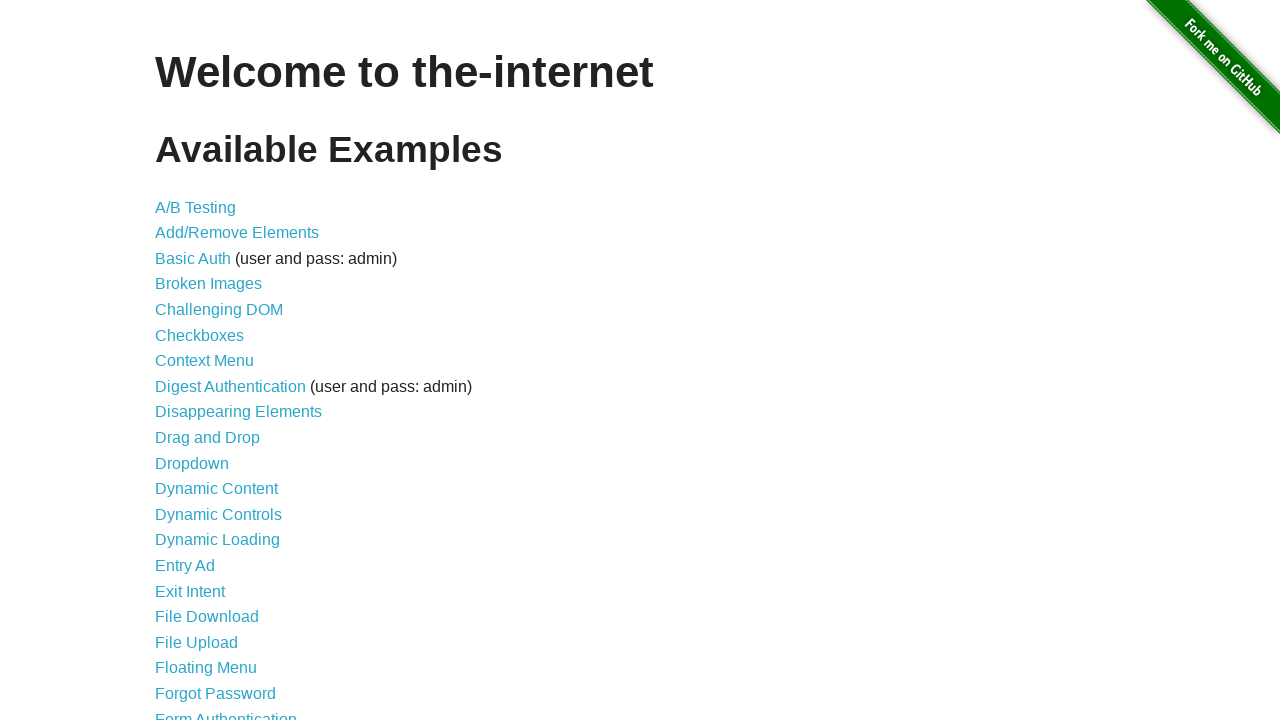

Waited 1 second for page to stabilize
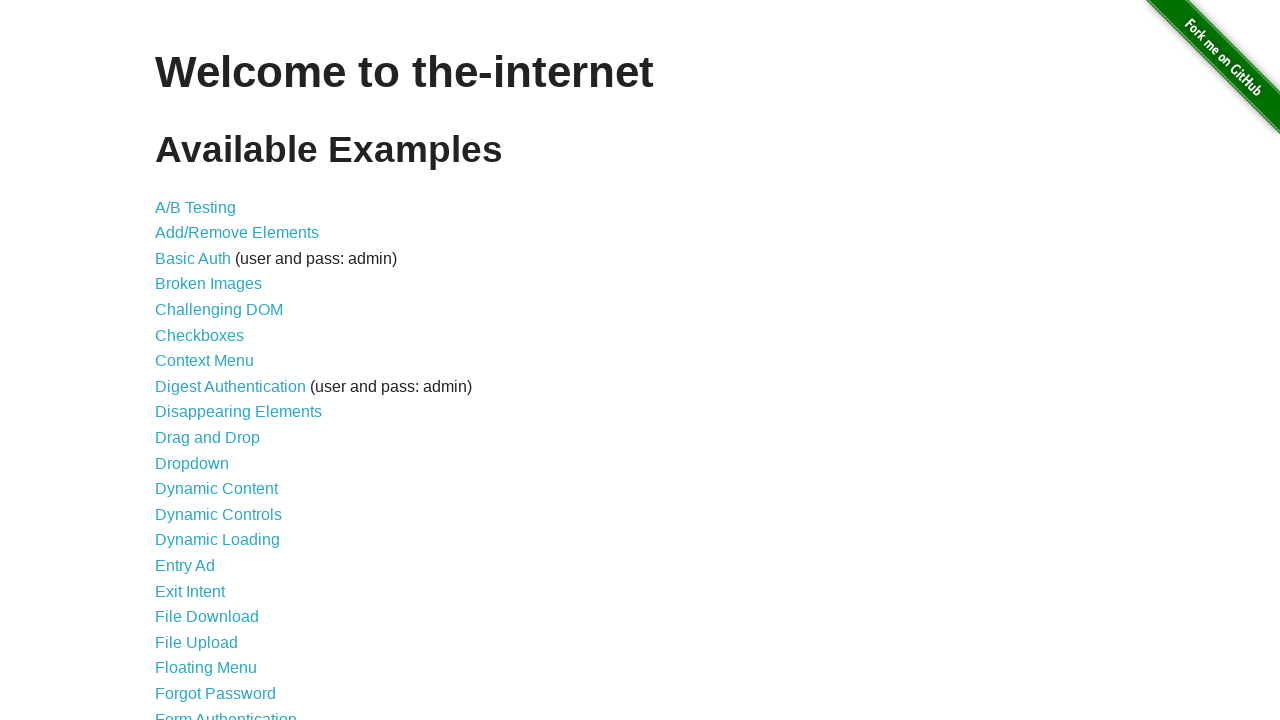

Clicked on Disappearing Elements link again at (238, 412) on xpath=//*[contains(text(), 'Disappearing Elements')]
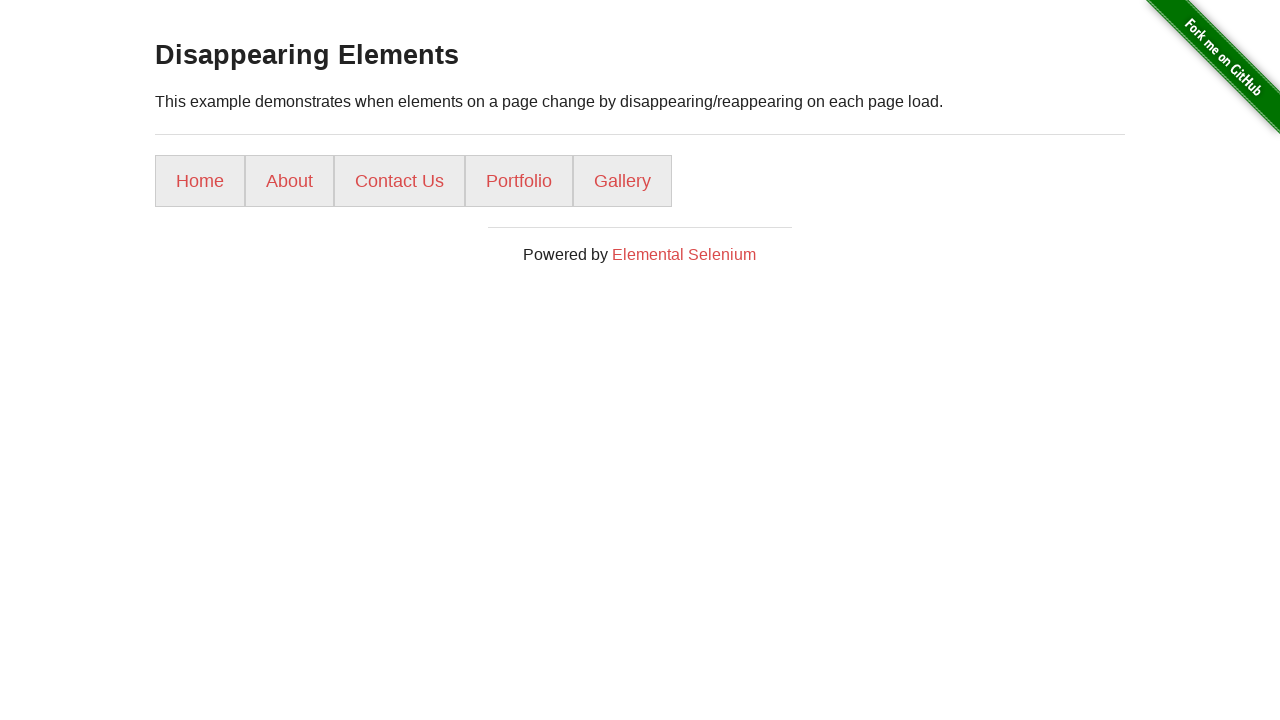

Clicked About menu button at (290, 181) on xpath=//*[contains(text(), 'About')]
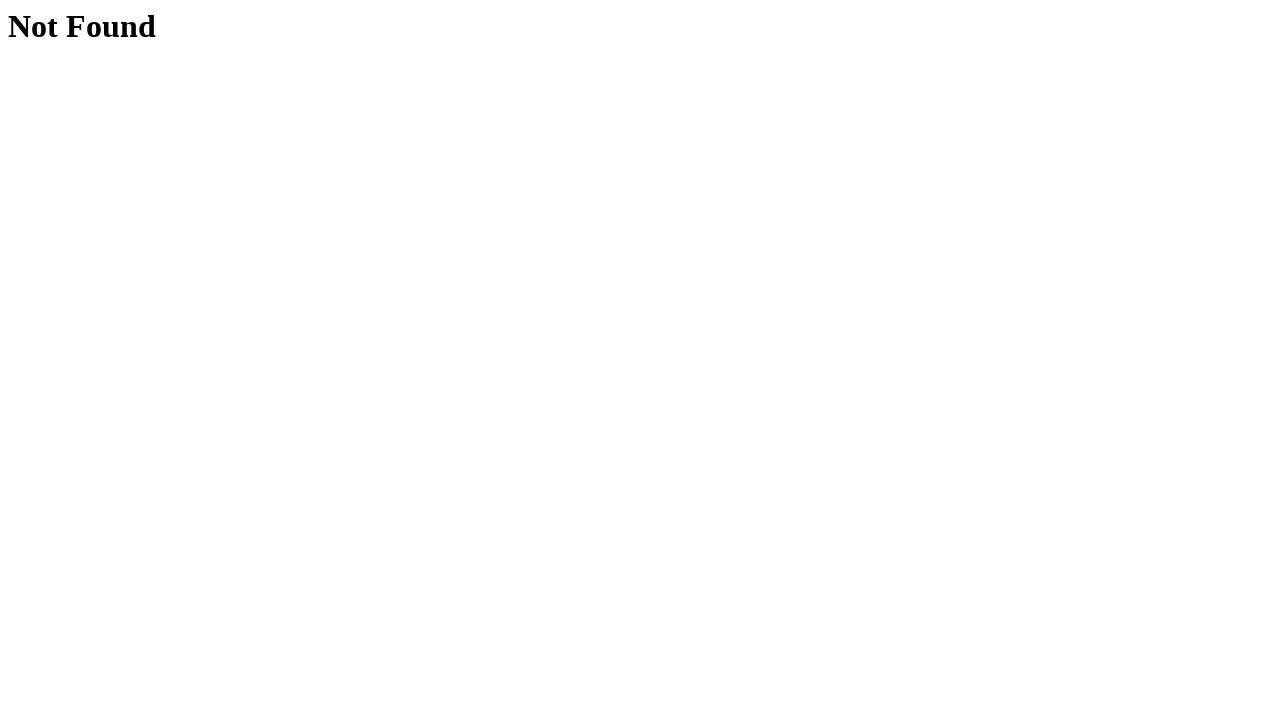

Waited 1 second for page to stabilize
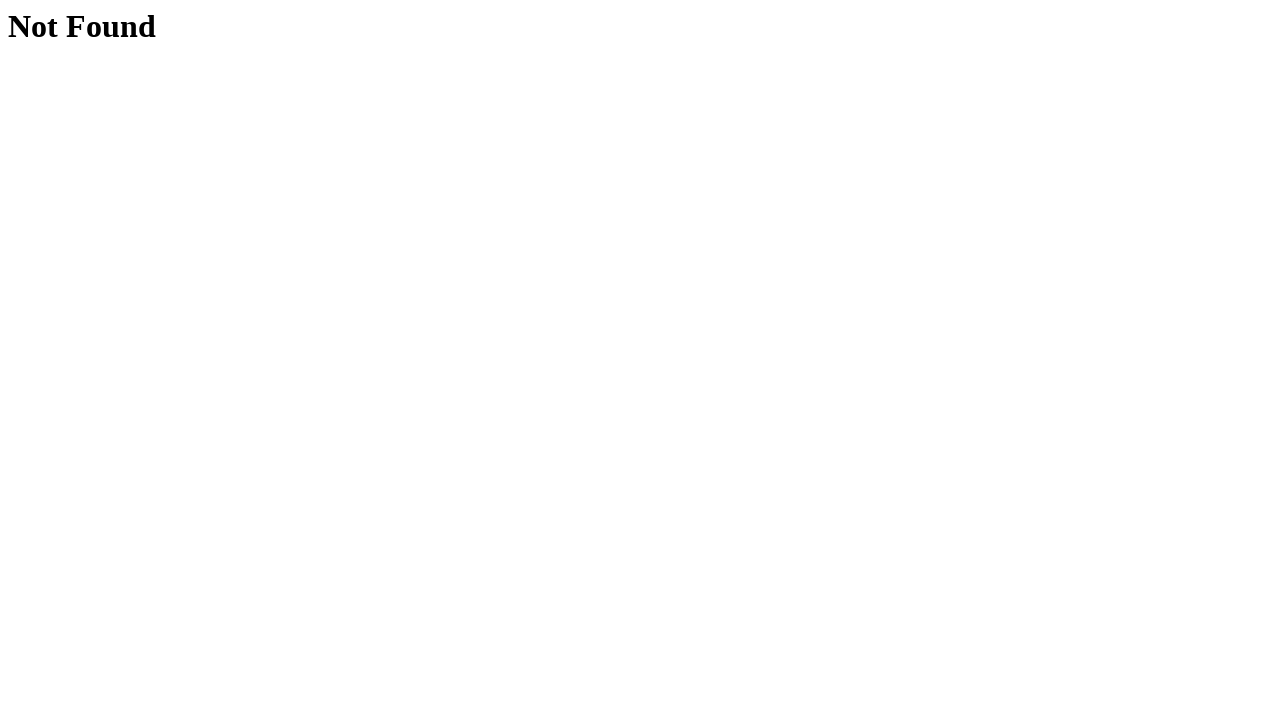

Navigated back to Disappearing Elements page
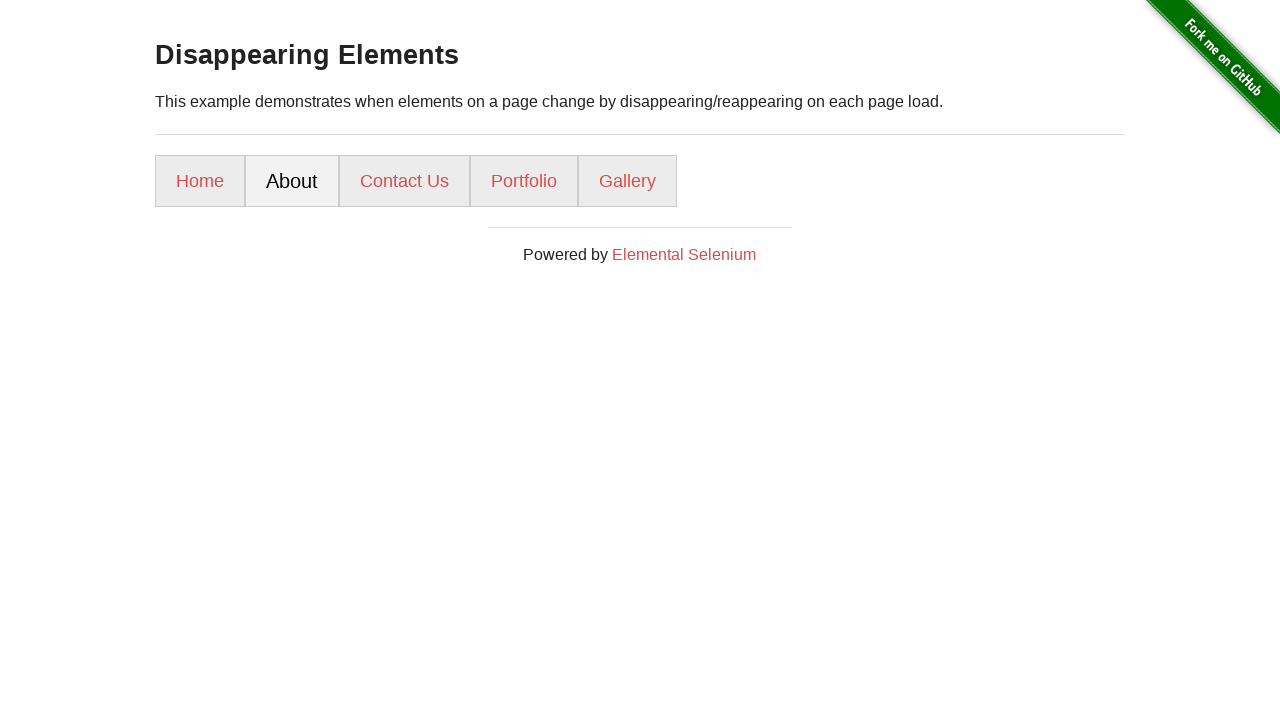

Clicked Contact Us menu button at (404, 181) on xpath=//*[contains(text(), 'Contact Us')]
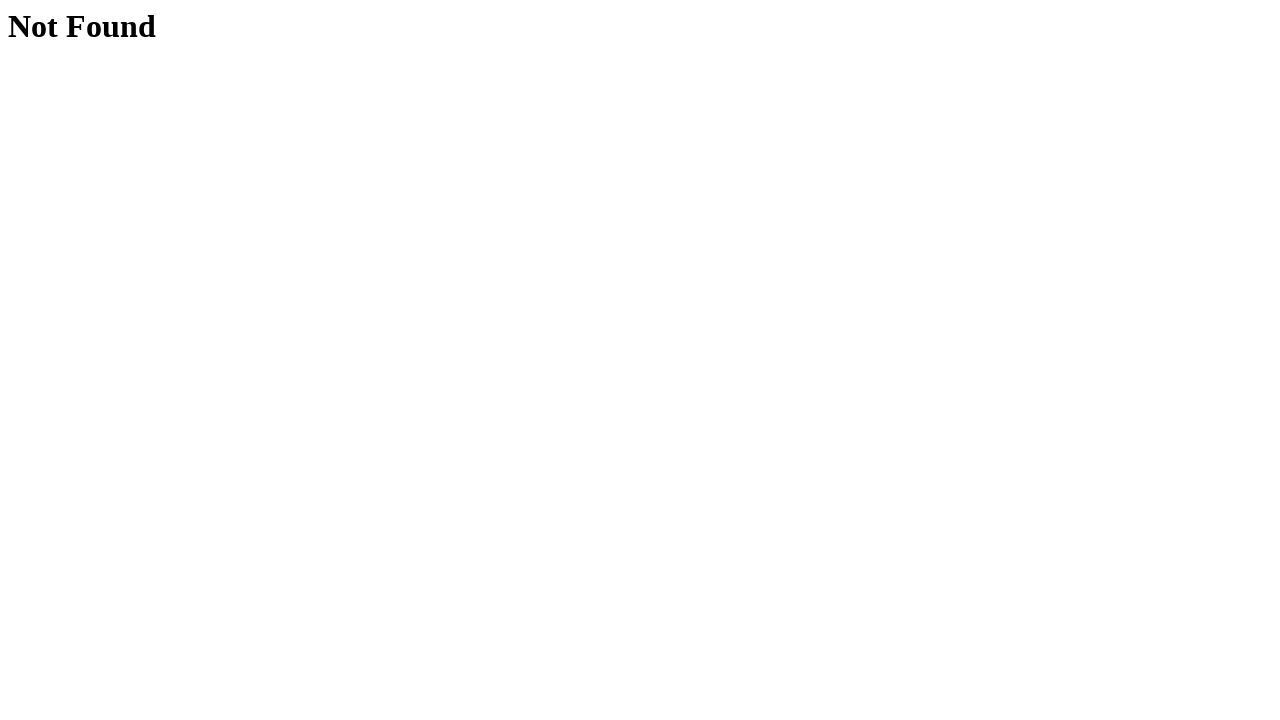

Waited 1 second for page to stabilize
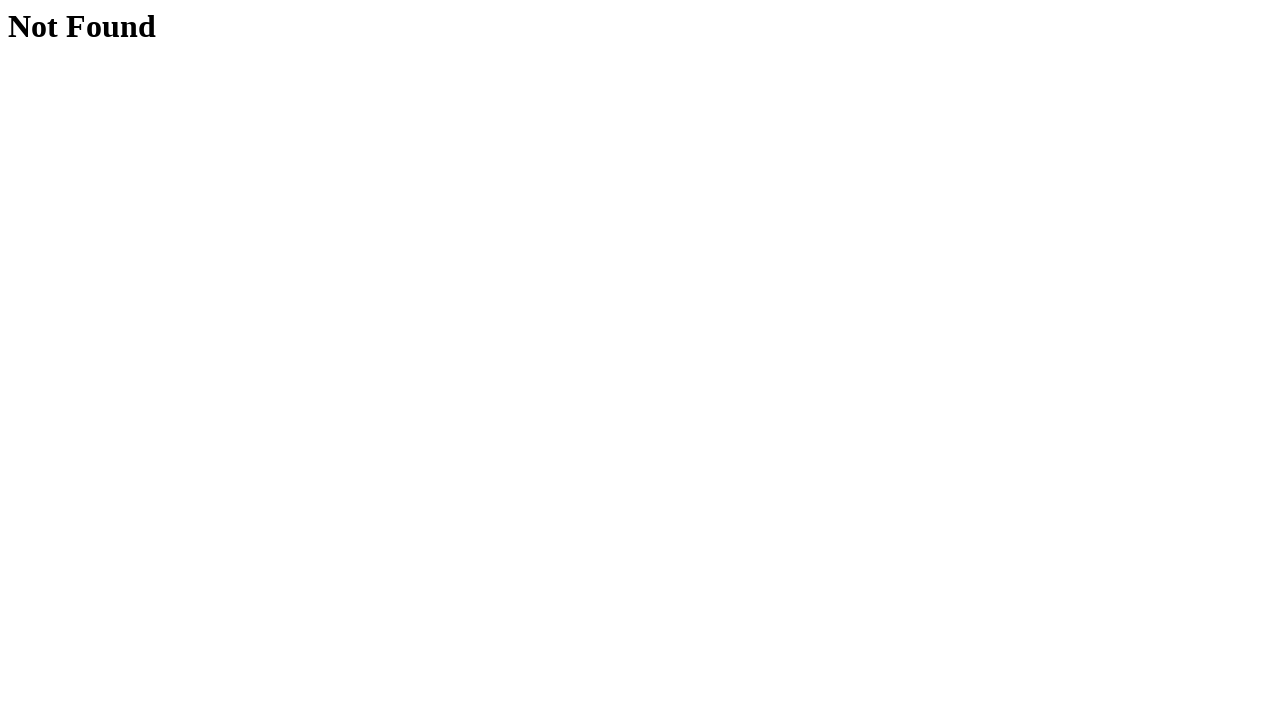

Navigated back to Disappearing Elements page
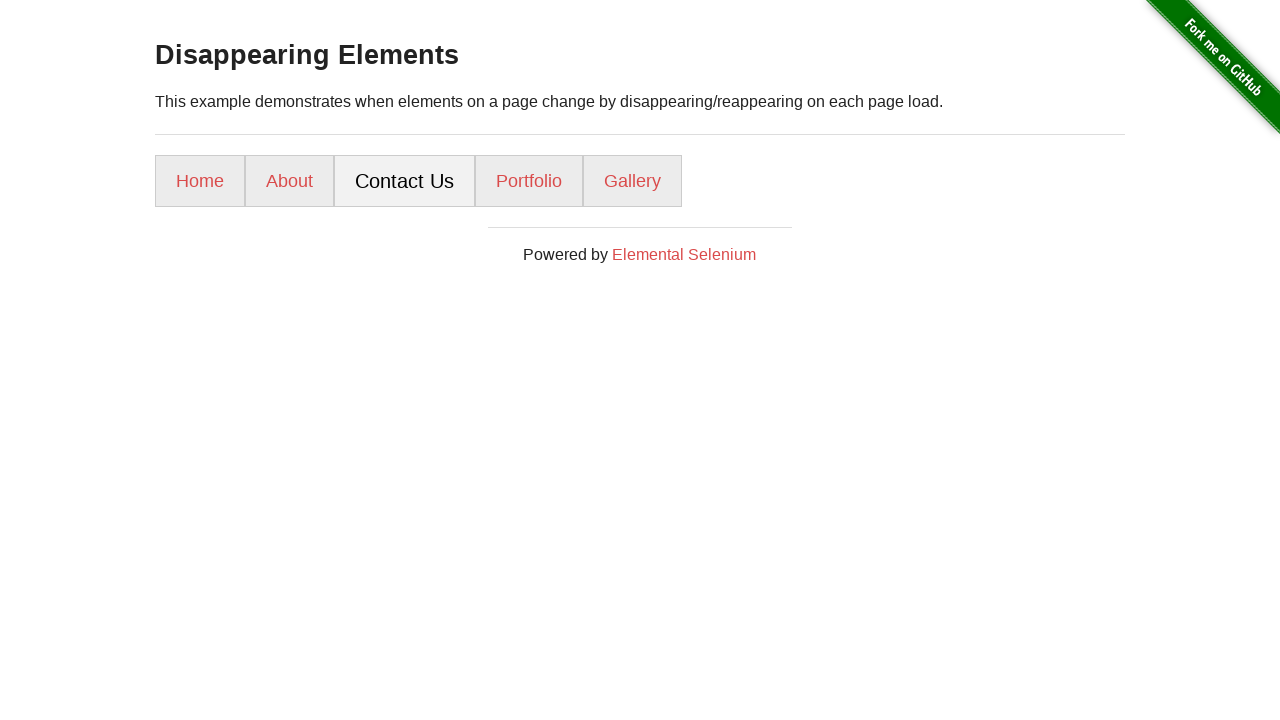

Clicked Portfolio menu button at (529, 181) on xpath=//*[contains(text(), 'Portfolio')]
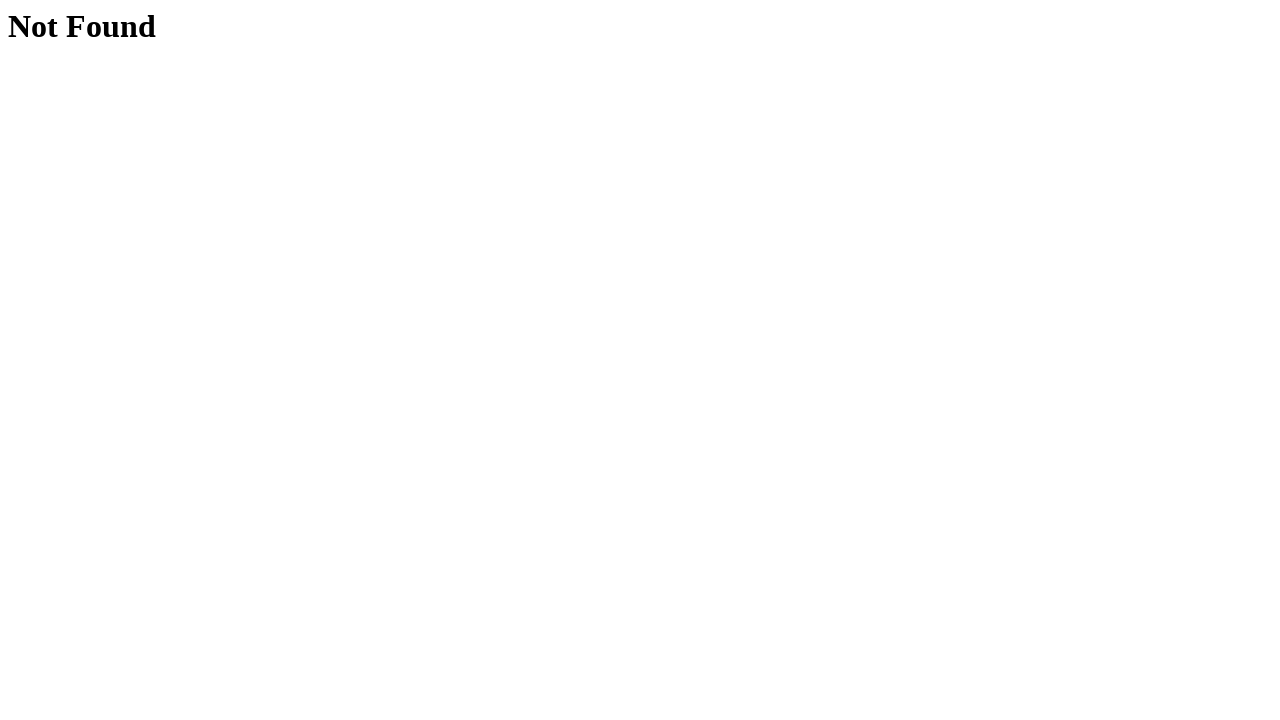

Waited 1 second for page to stabilize
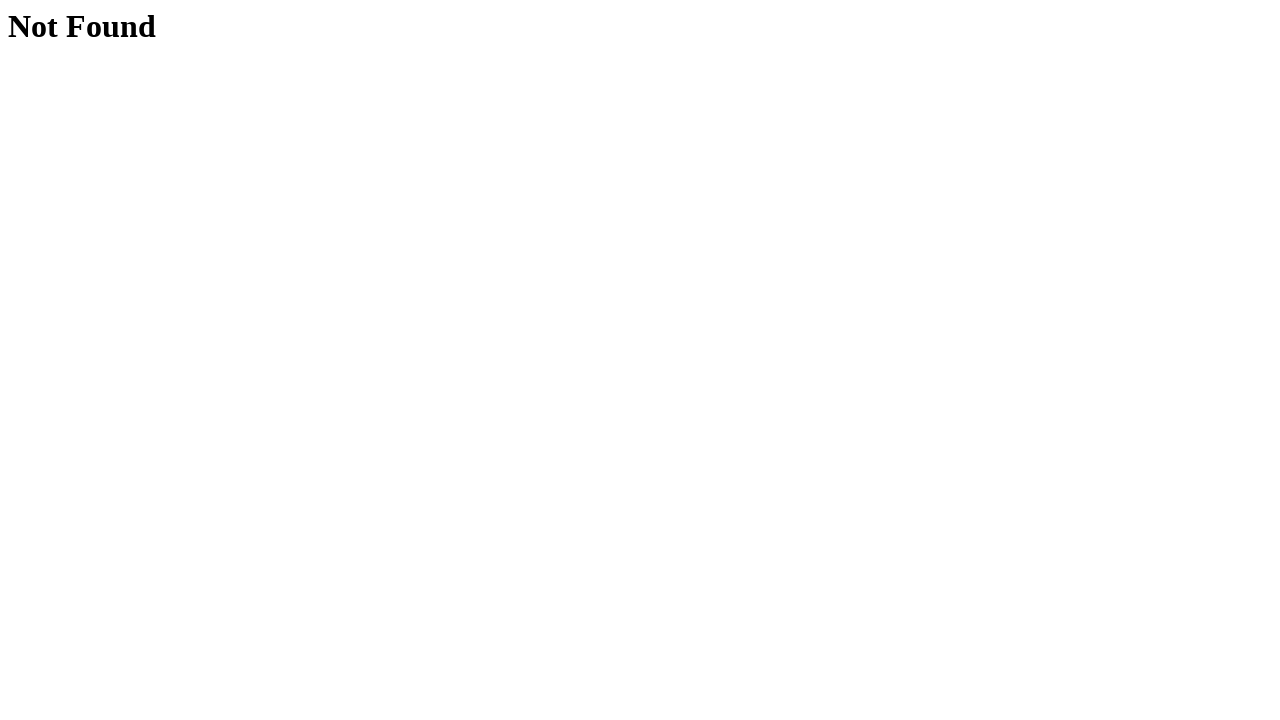

Navigated back to Disappearing Elements page
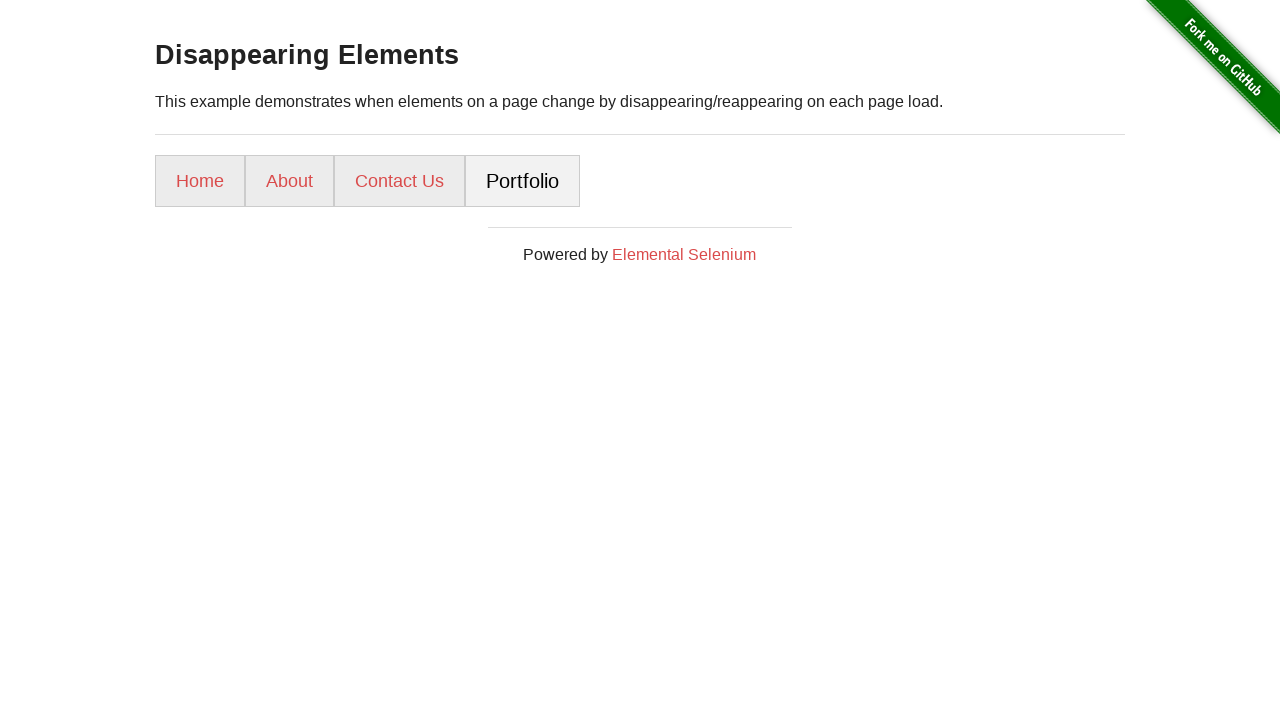

Gallery menu button not found or not clickable on //*[contains(text(), 'Gallery')]
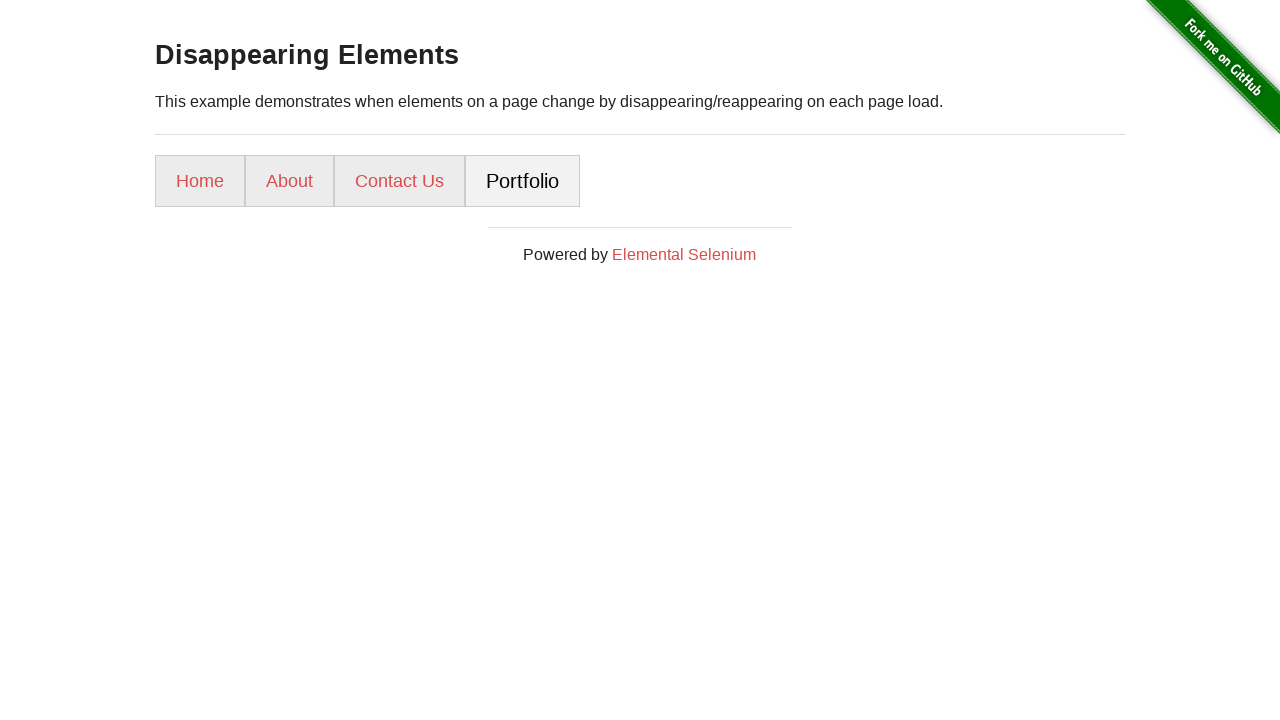

Navigated back to home page
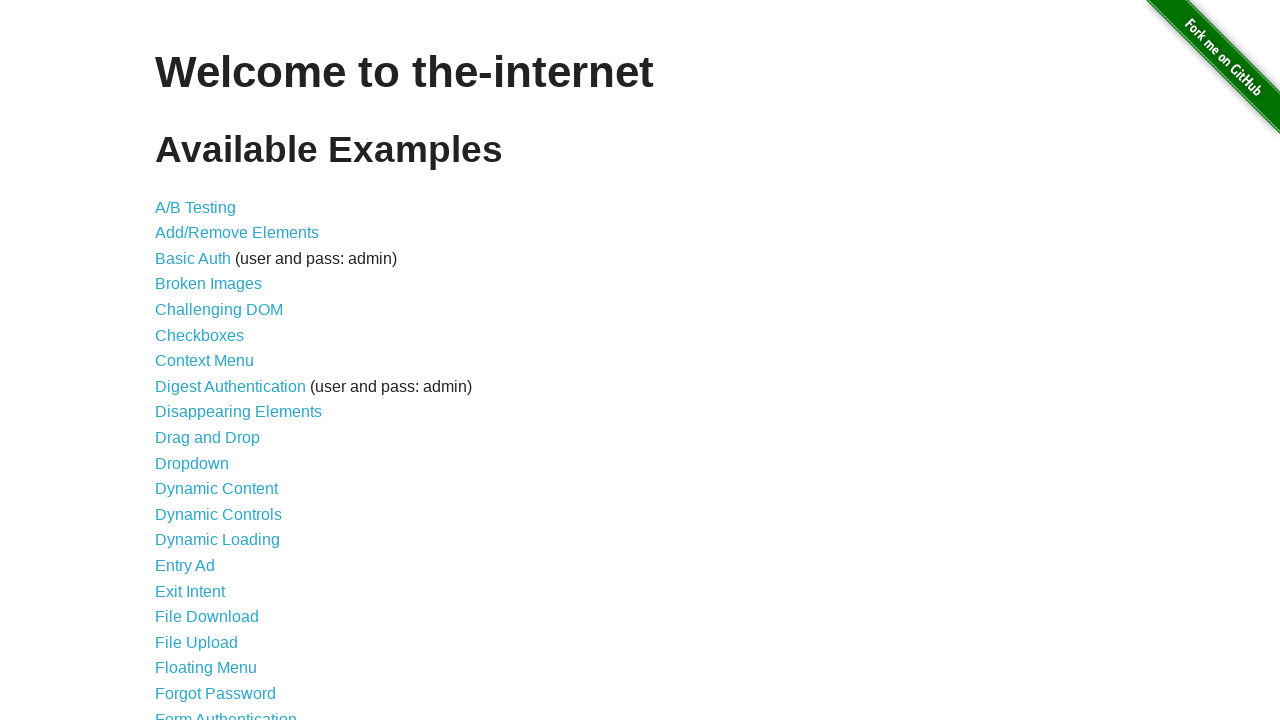

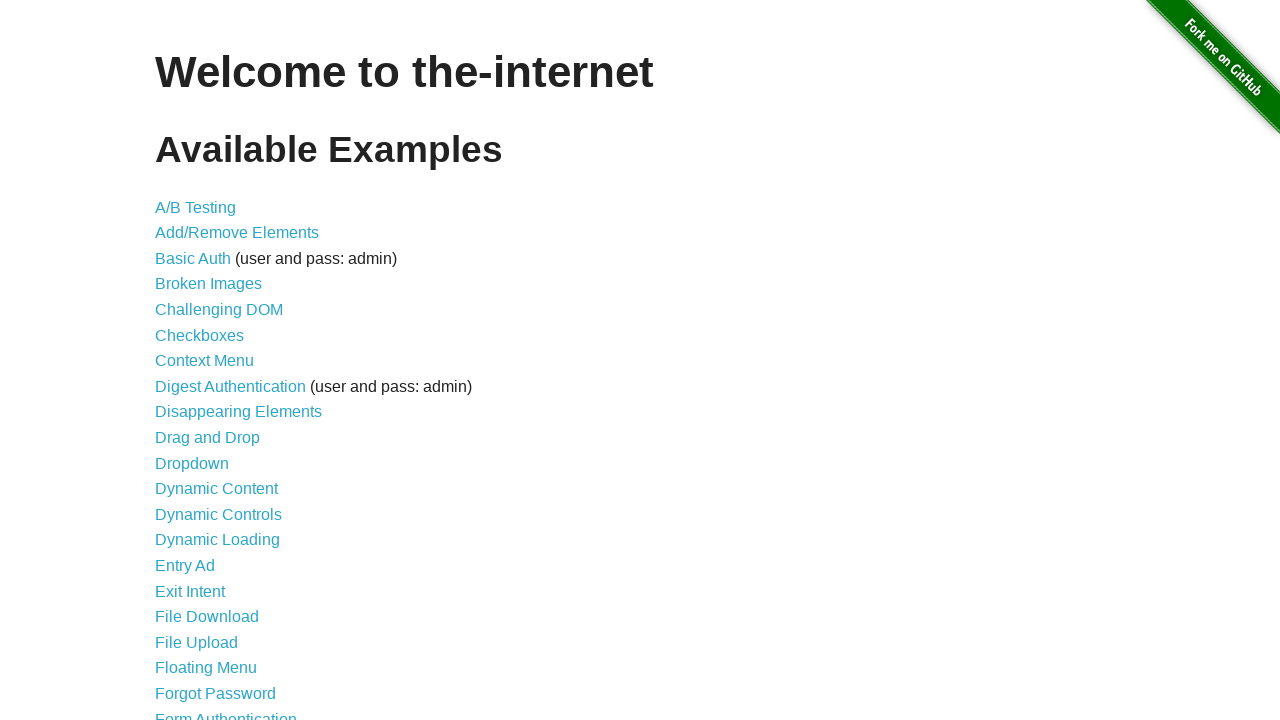